Tests calculator addition: enters 5 and 10, selects sum operation, and verifies the result is 15

Starting URL: https://calculatorhtml.onrender.com/

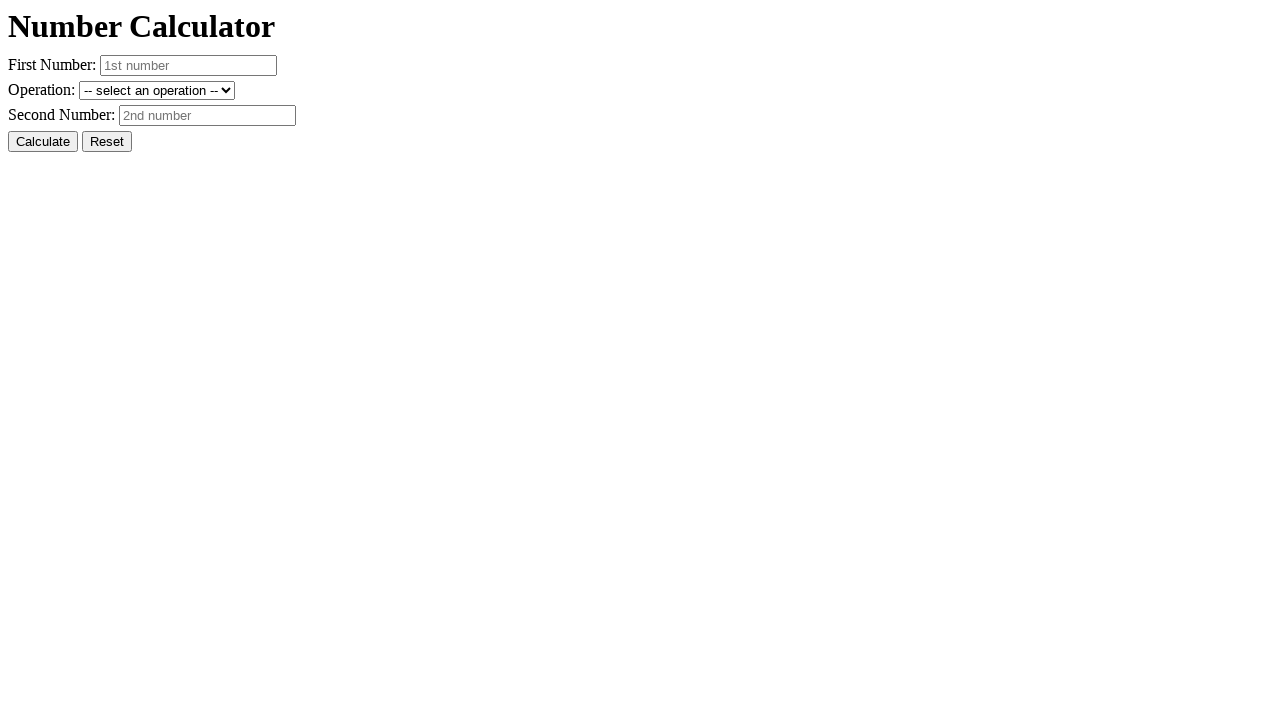

Clicked Reset button to clear previous values at (107, 142) on #resetButton
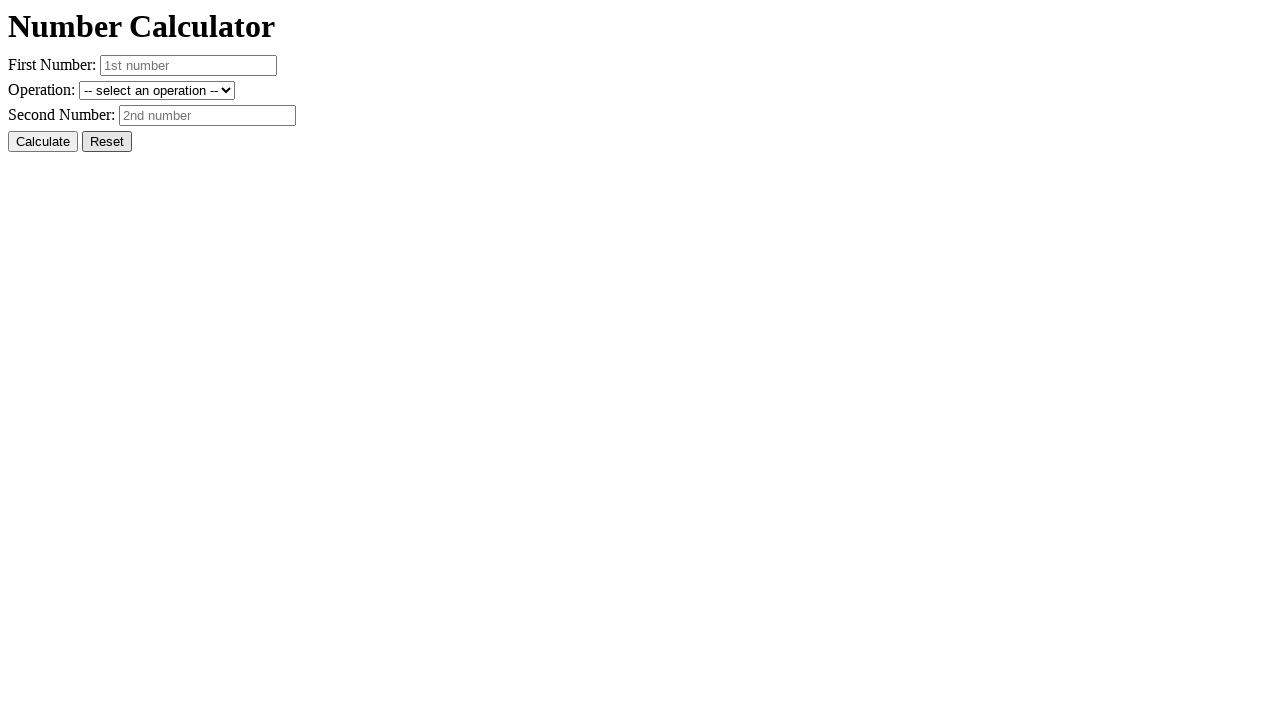

Entered first number: 5 on #number1
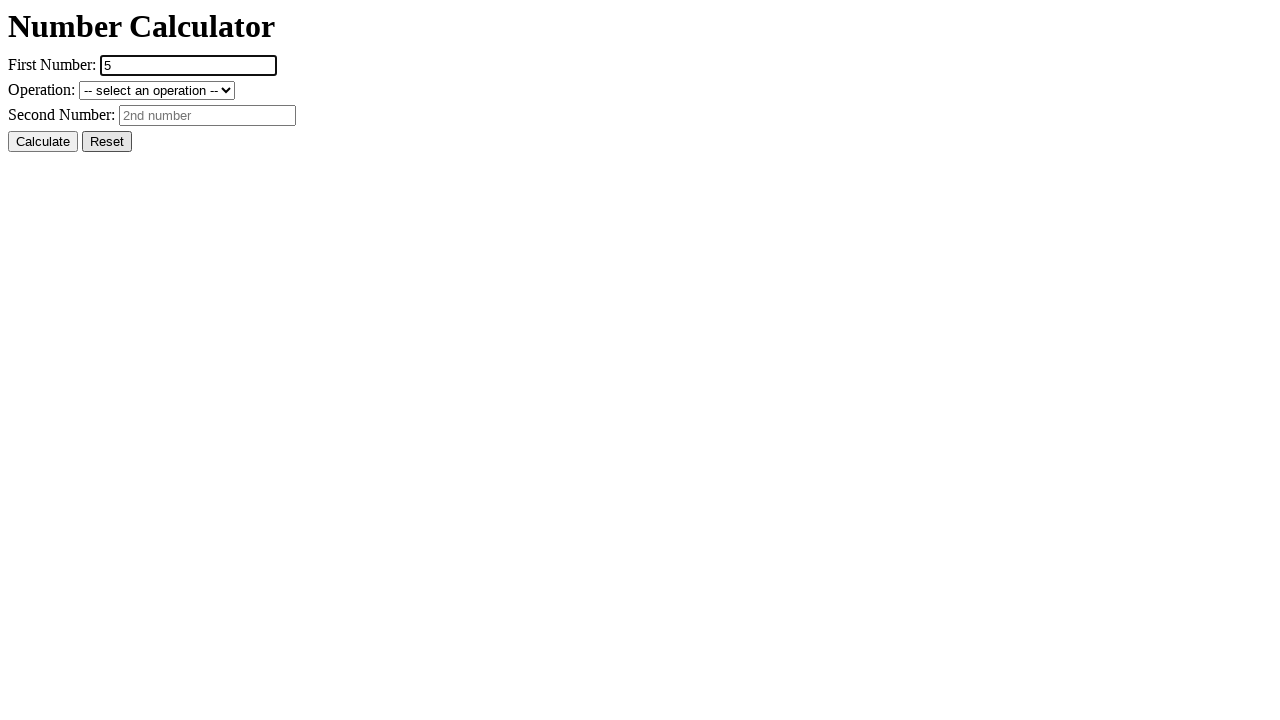

Entered second number: 10 on #number2
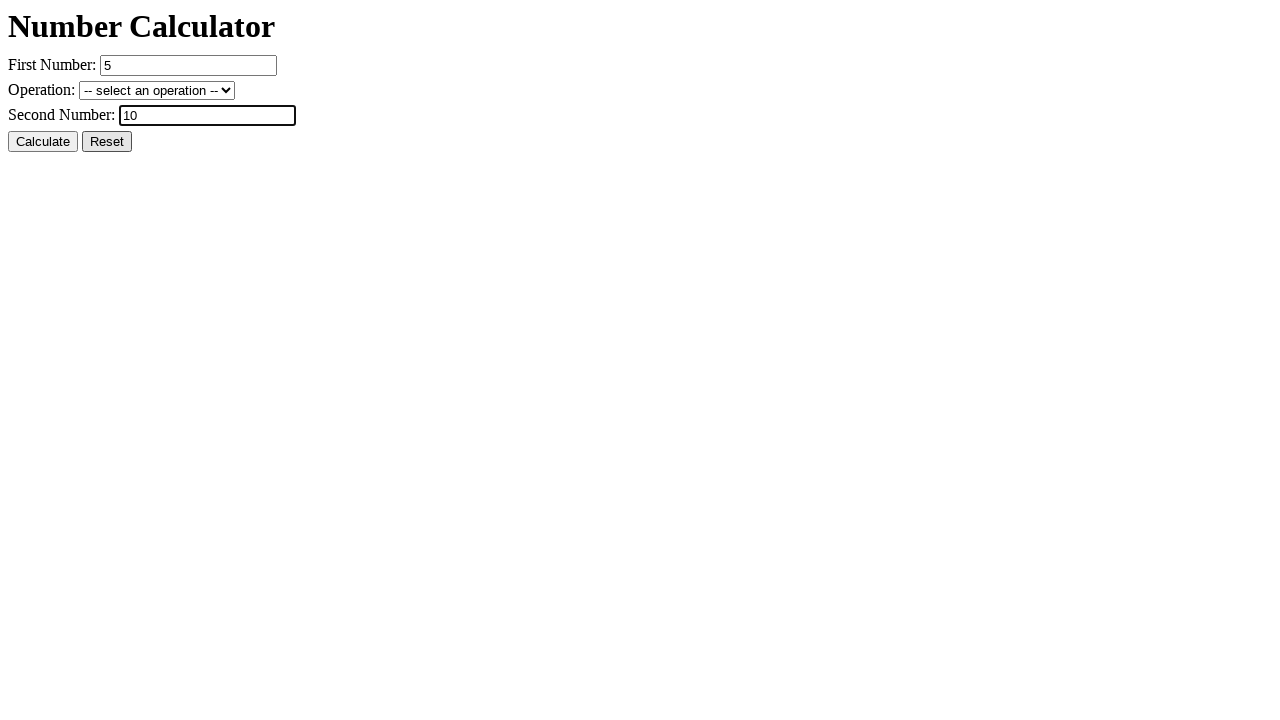

Selected addition (sum) operation on #operation
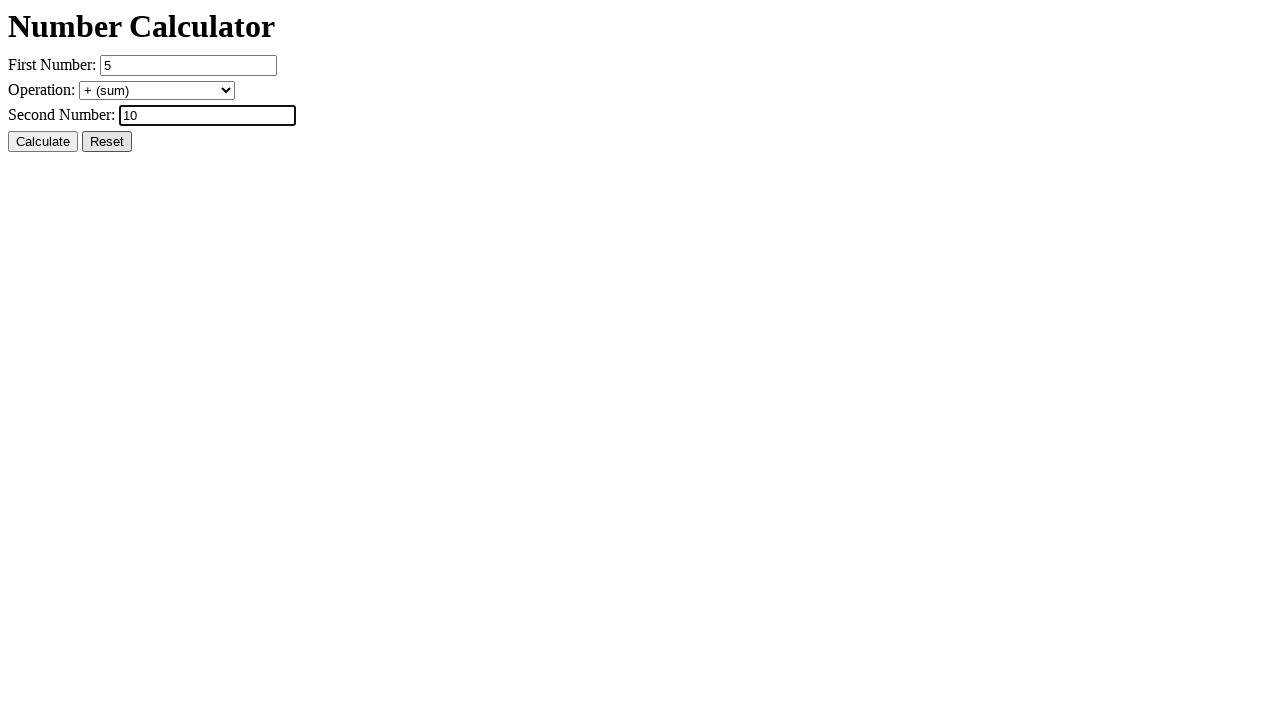

Clicked Calculate button to compute result at (43, 142) on #calcButton
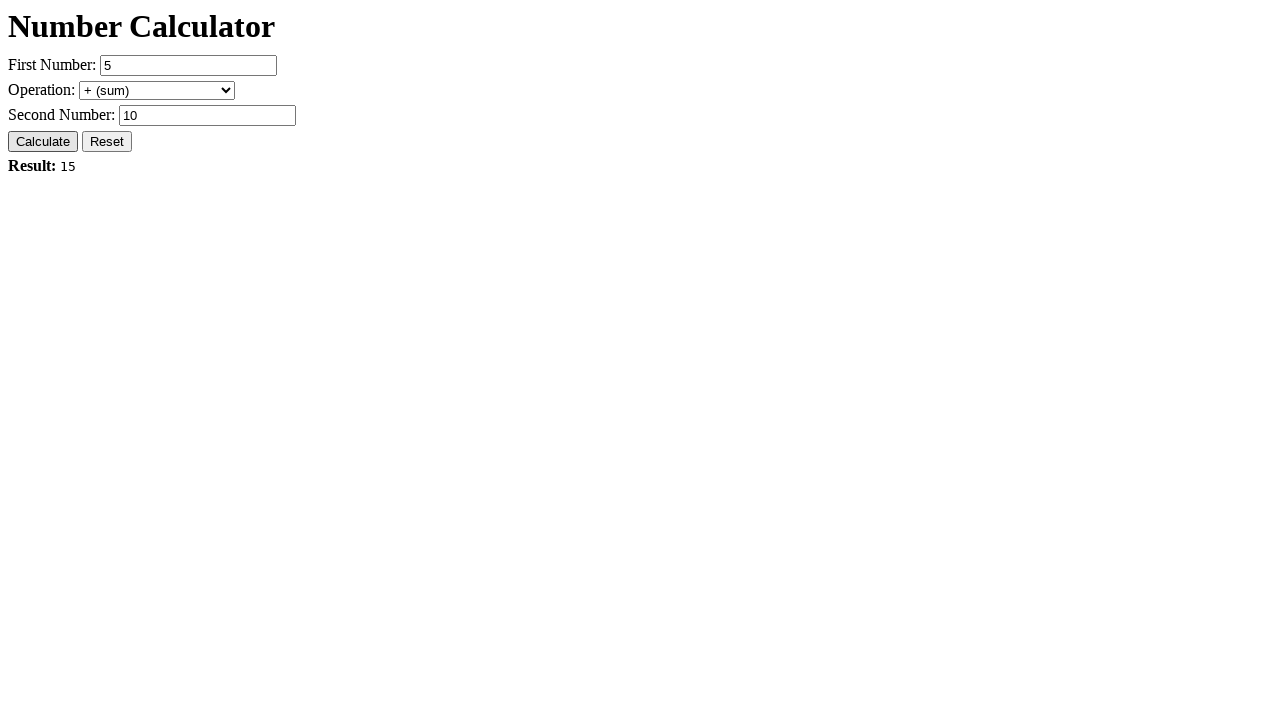

Result element loaded and visible
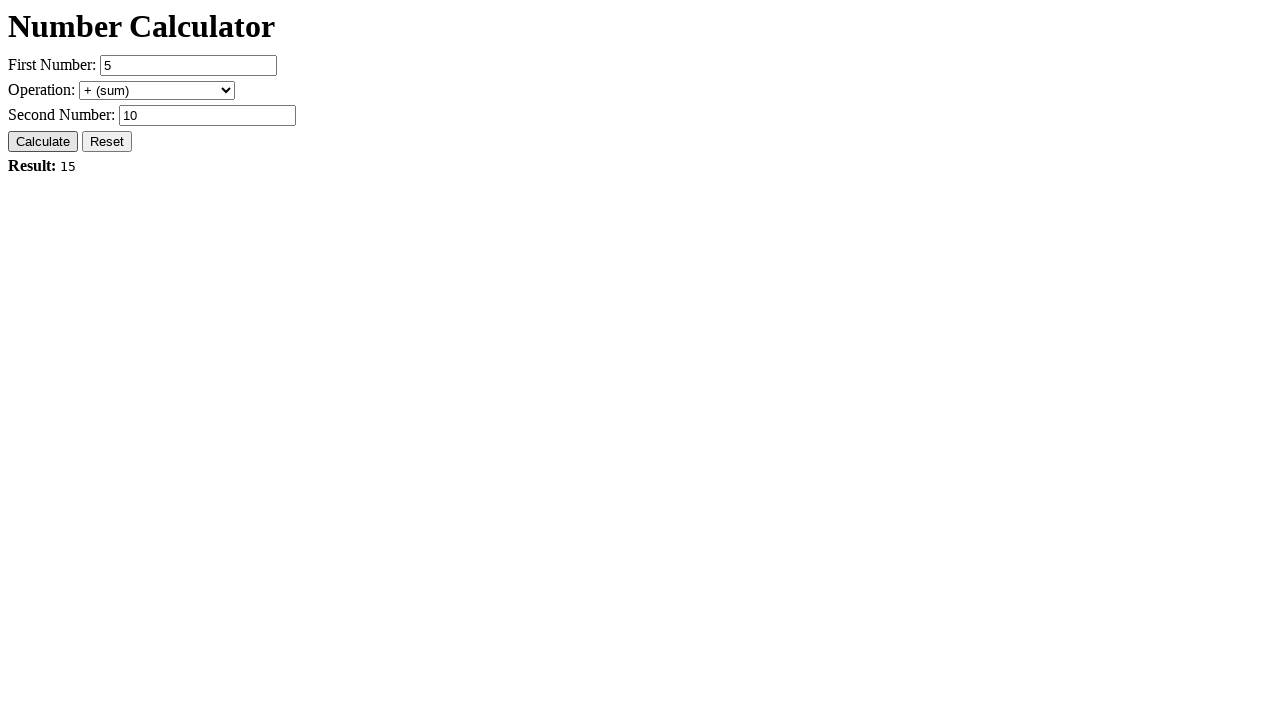

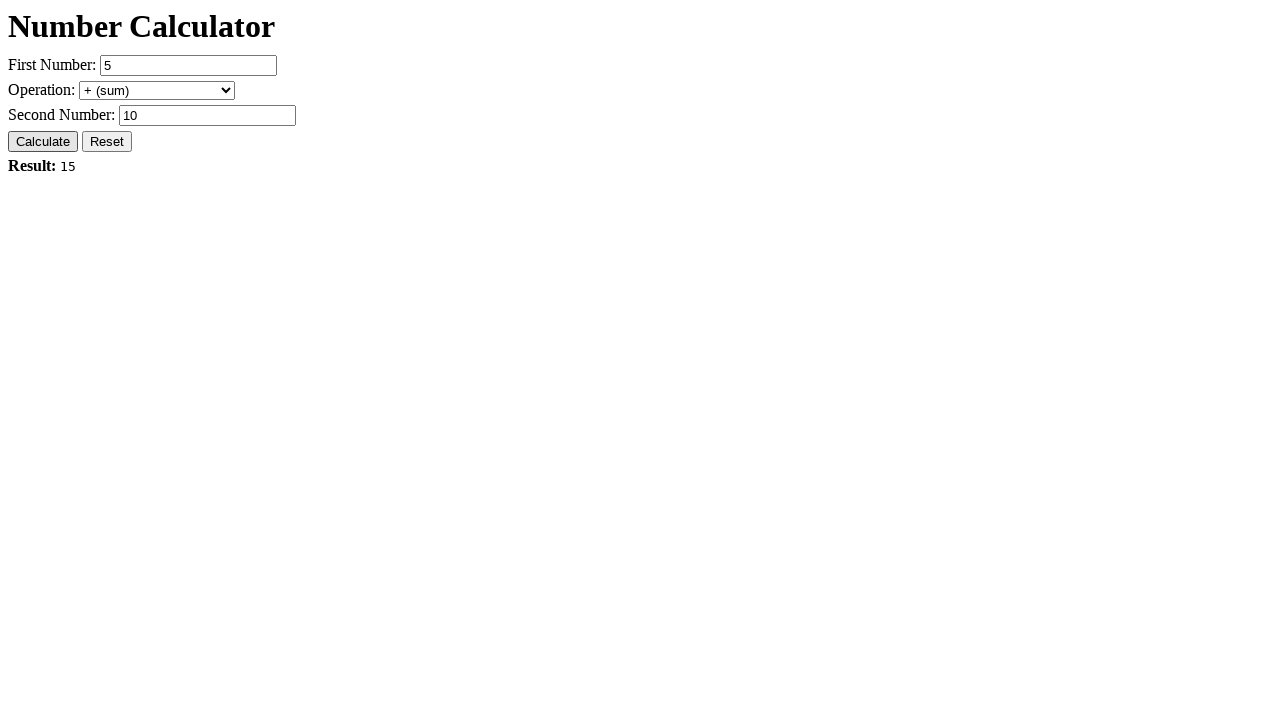